Tests the Python.org search functionality by entering "pycon" in the search box and submitting the search form

Starting URL: https://www.python.org

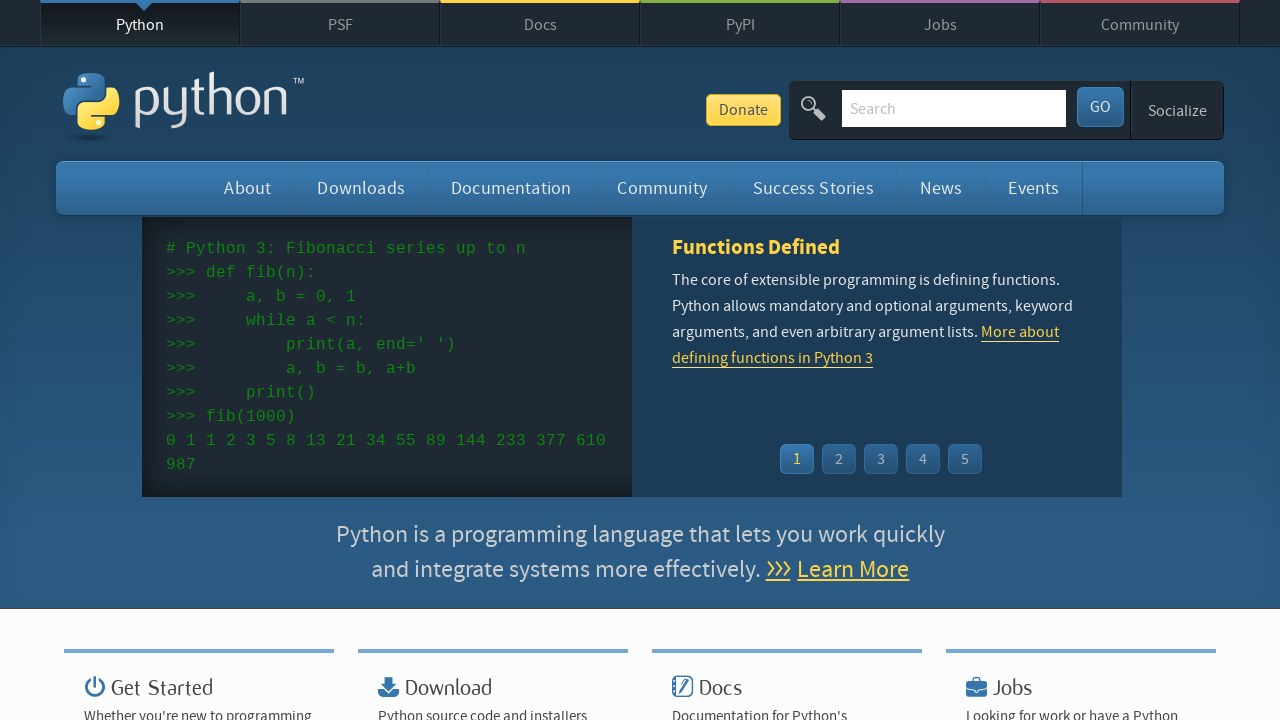

Verified page title contains 'Python'
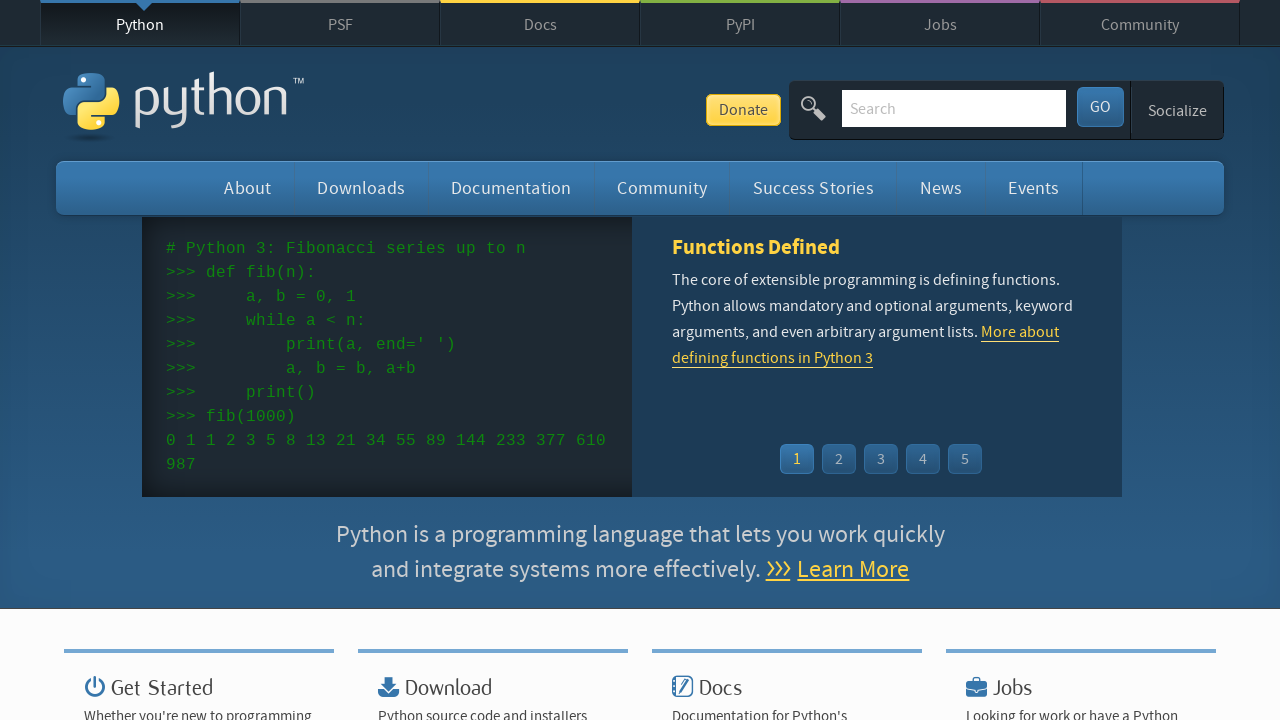

Filled search box with 'pycon' on input[name='q']
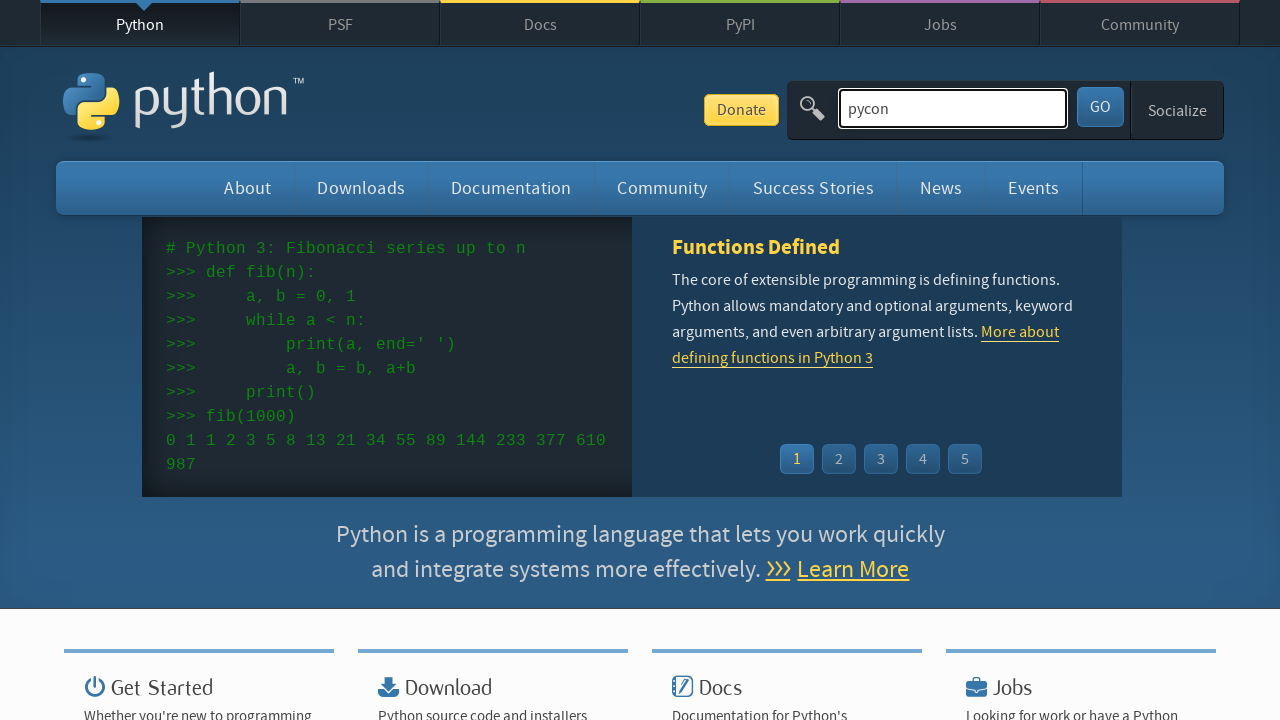

Pressed Enter to submit search form on input[name='q']
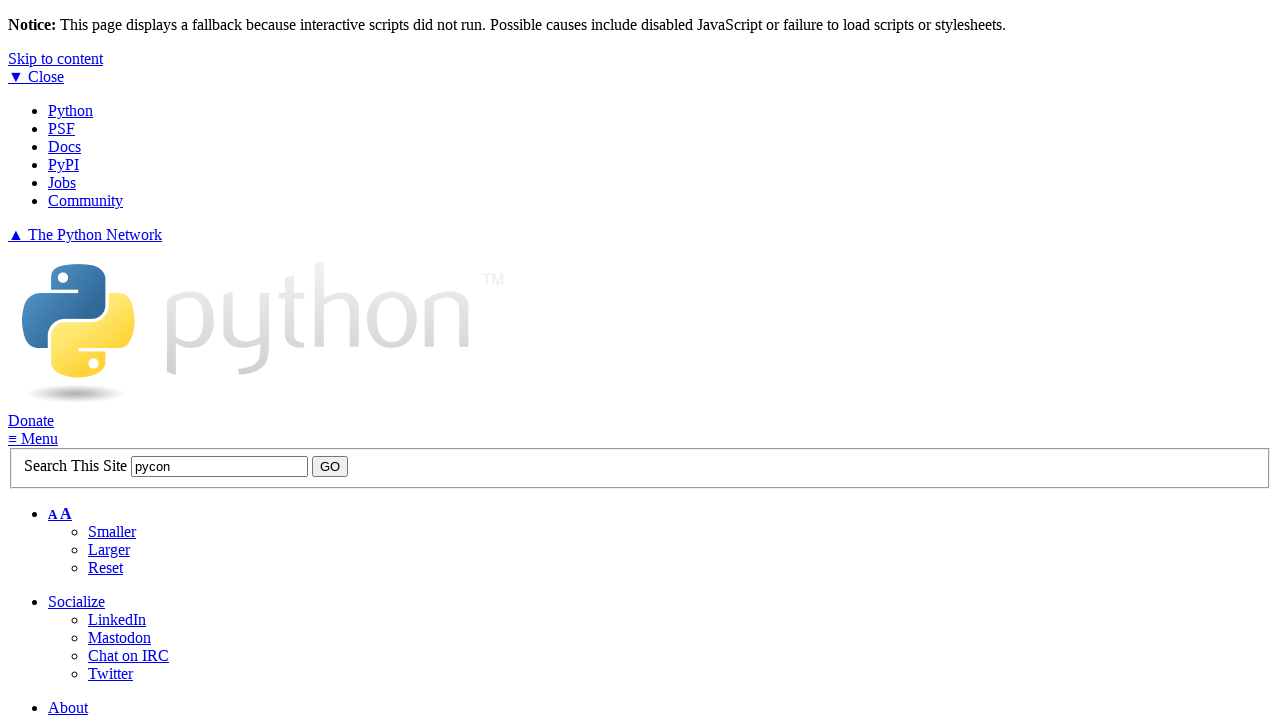

Waited for network idle after search submission
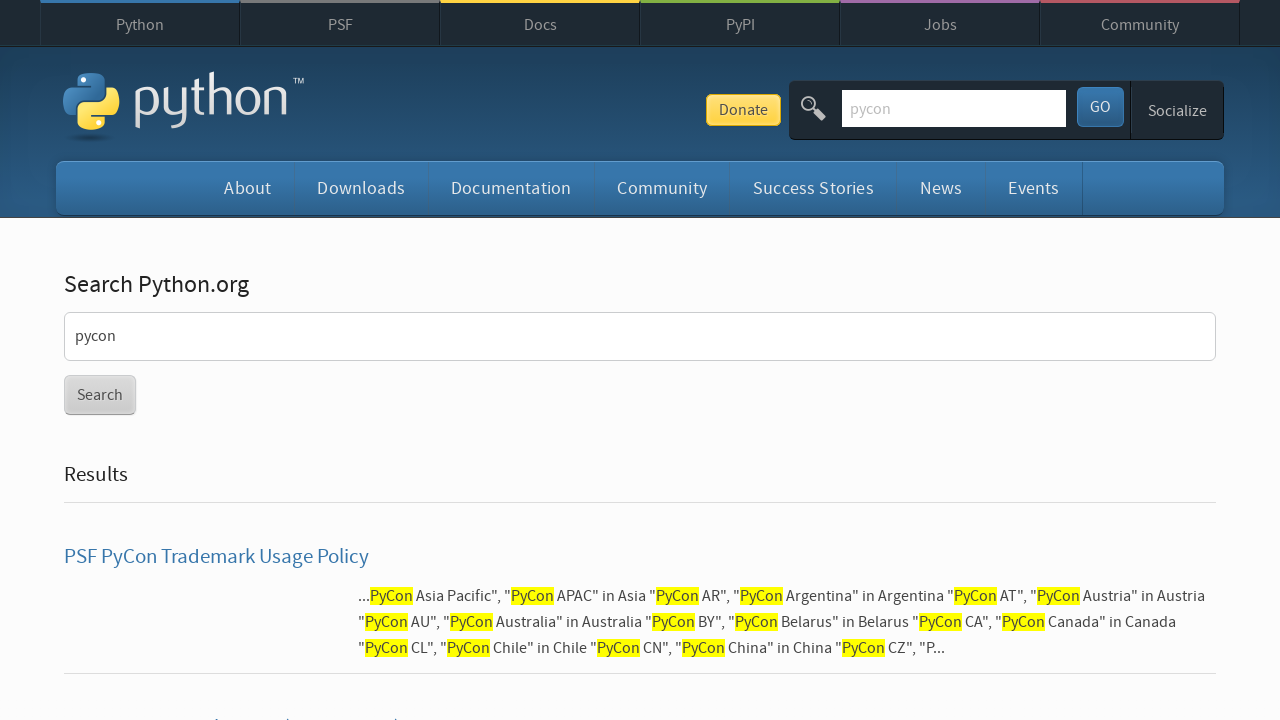

Verified search results are not empty
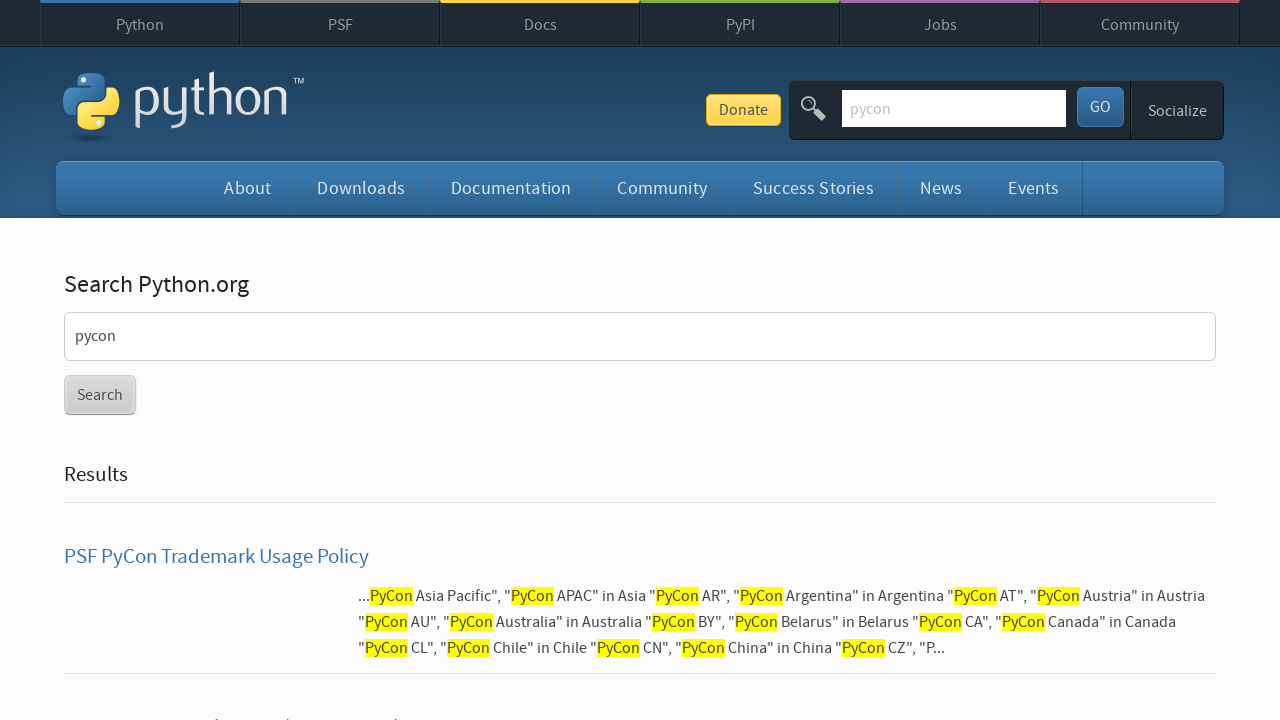

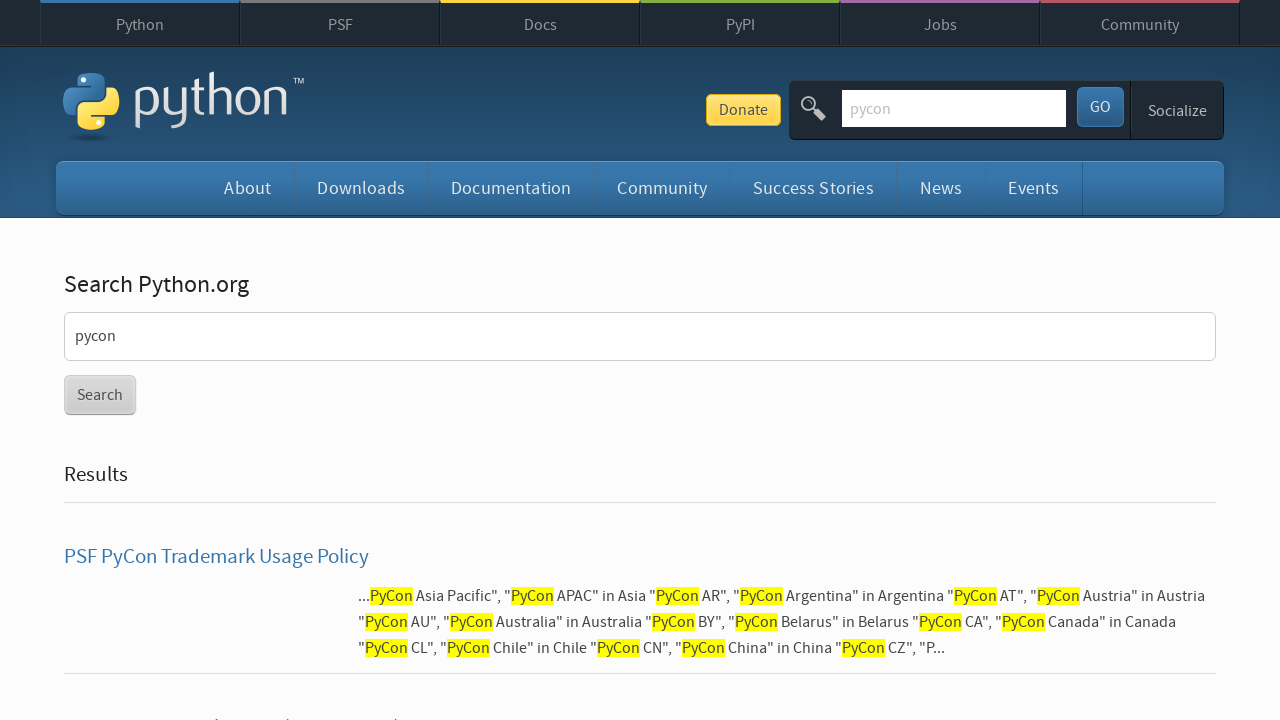